Tests that sides 2, 3, 3 correctly identifies as "Isosceles" triangle

Starting URL: https://testpages.eviltester.com/styled/apps/triangle/triangle001.html

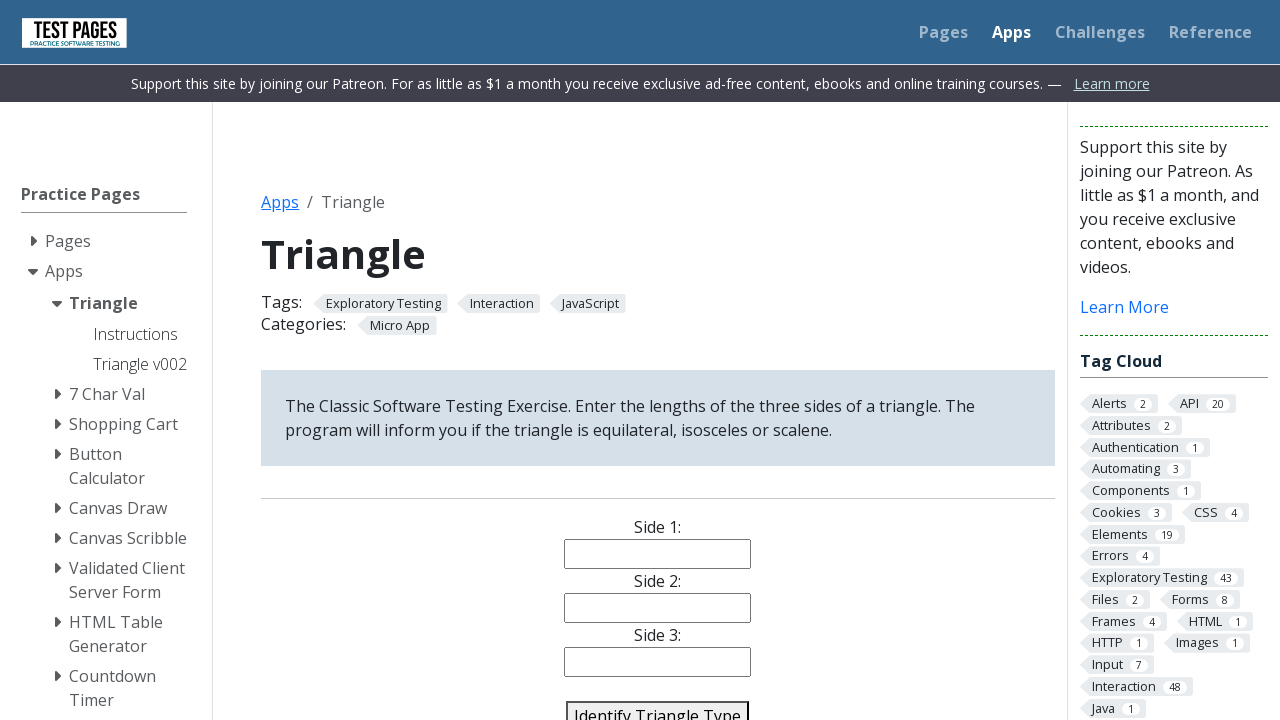

Navigated to triangle identification application
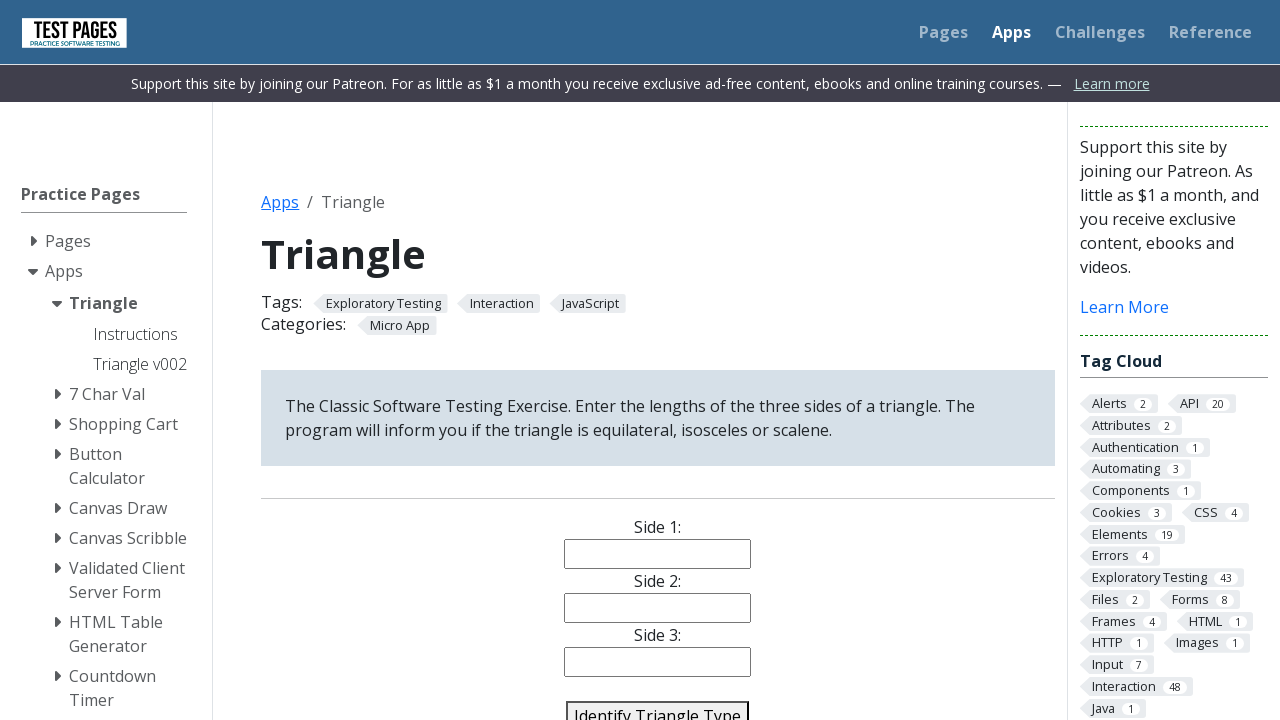

Filled side 1 with value '2' on input[name='side1']
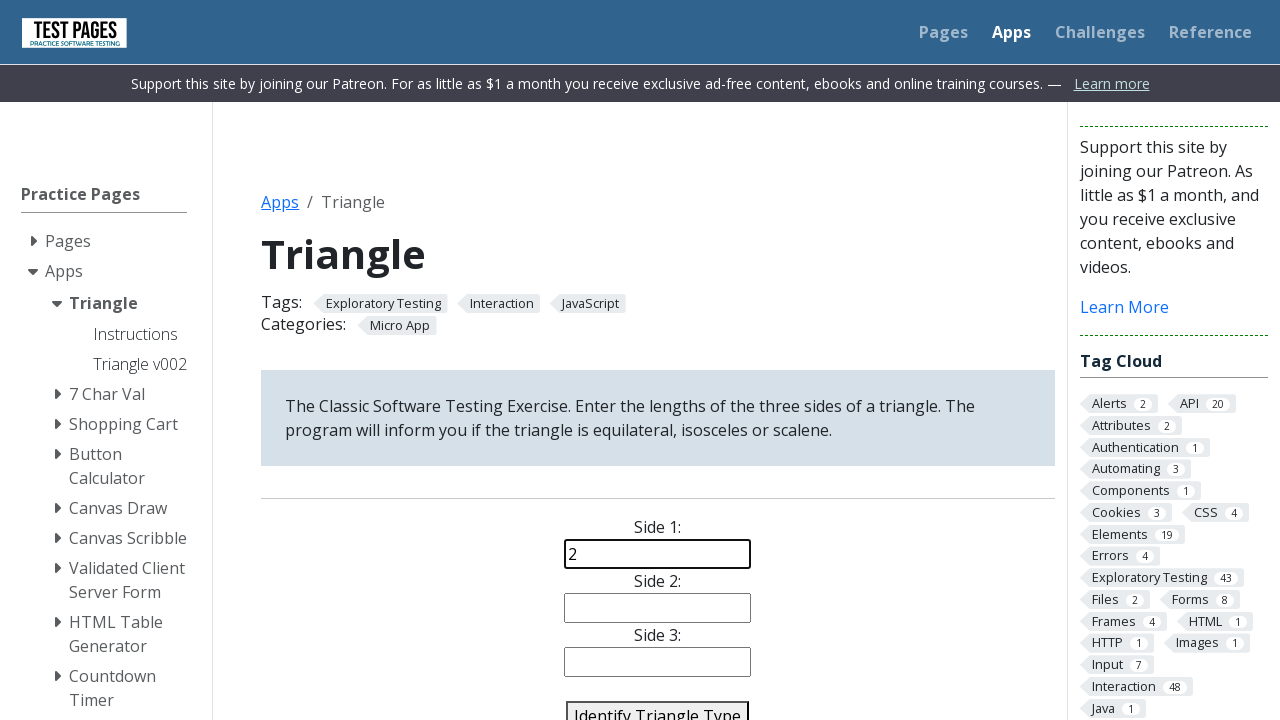

Filled side 2 with value '3' on input[name='side2']
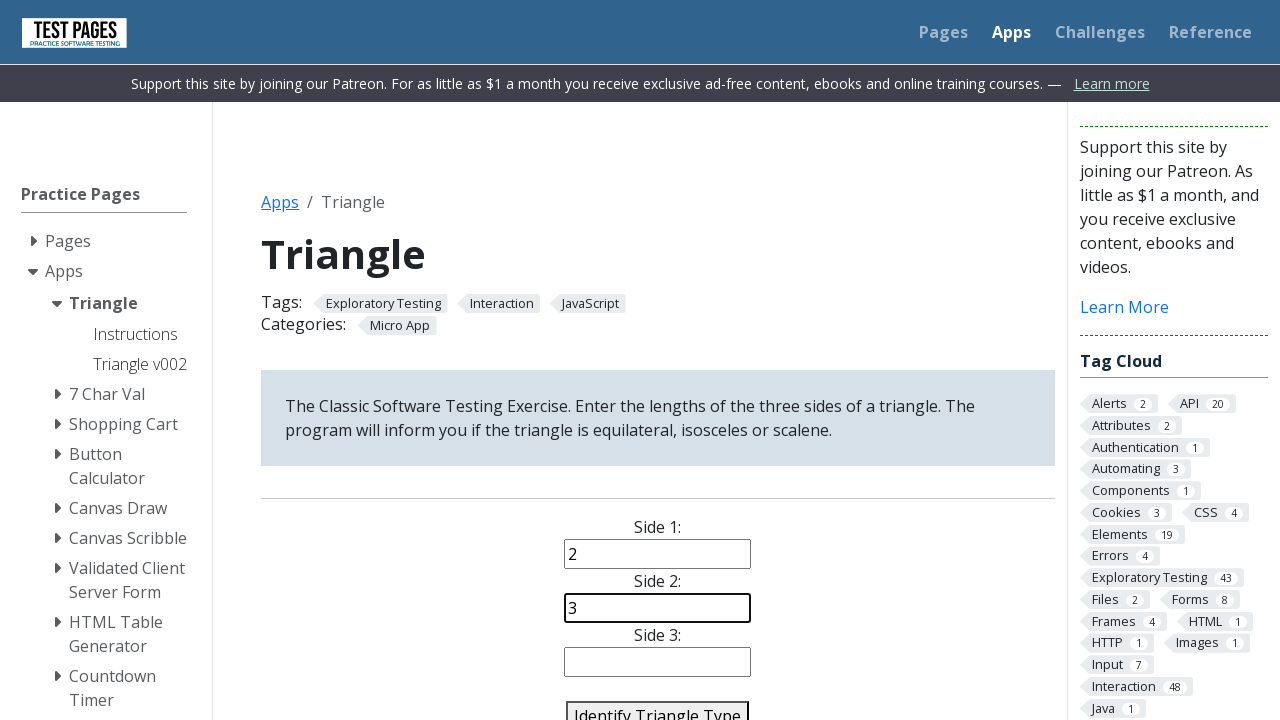

Filled side 3 with value '3' on input[name='side3']
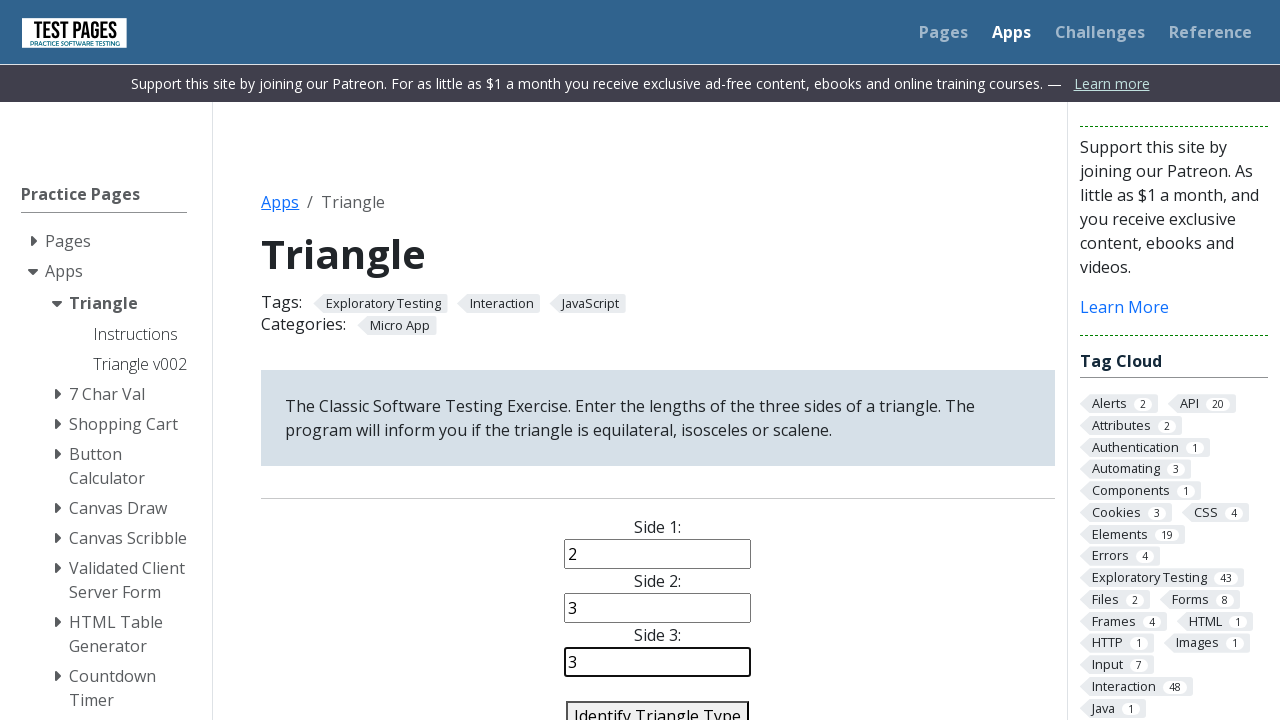

Clicked identify triangle button at (658, 705) on #identify-triangle-action
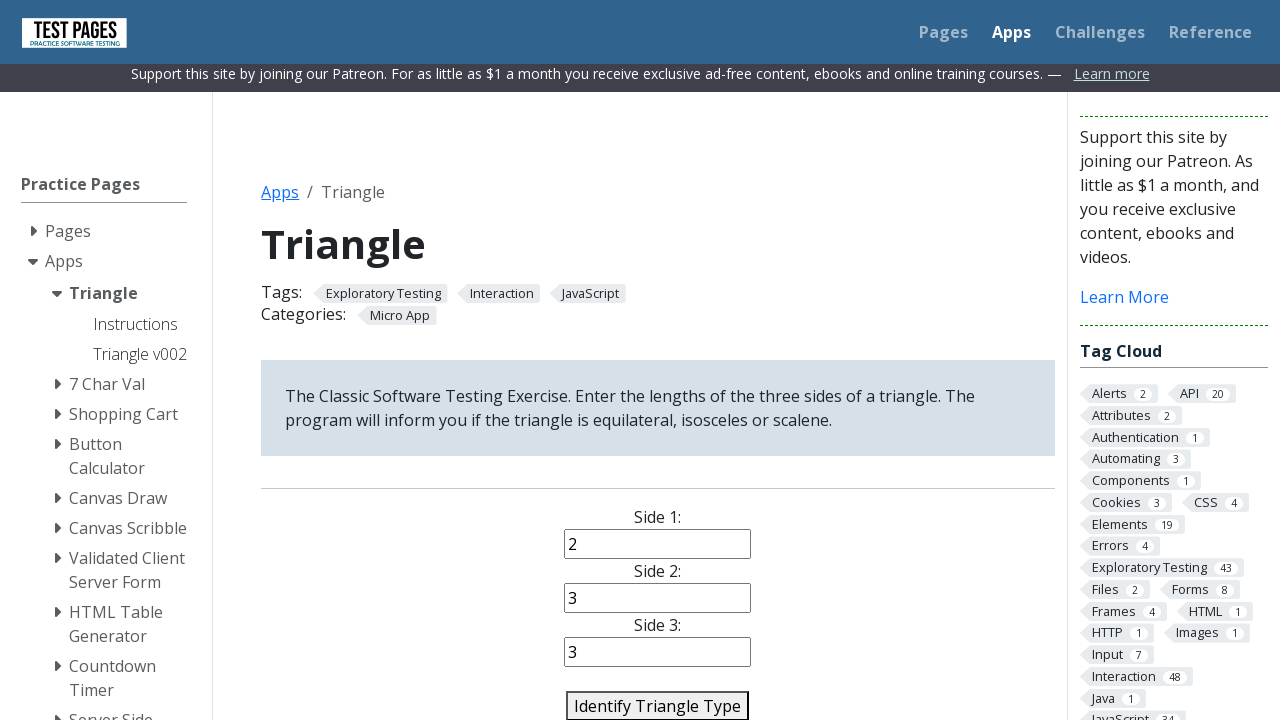

Verified triangle type is 'Isosceles'
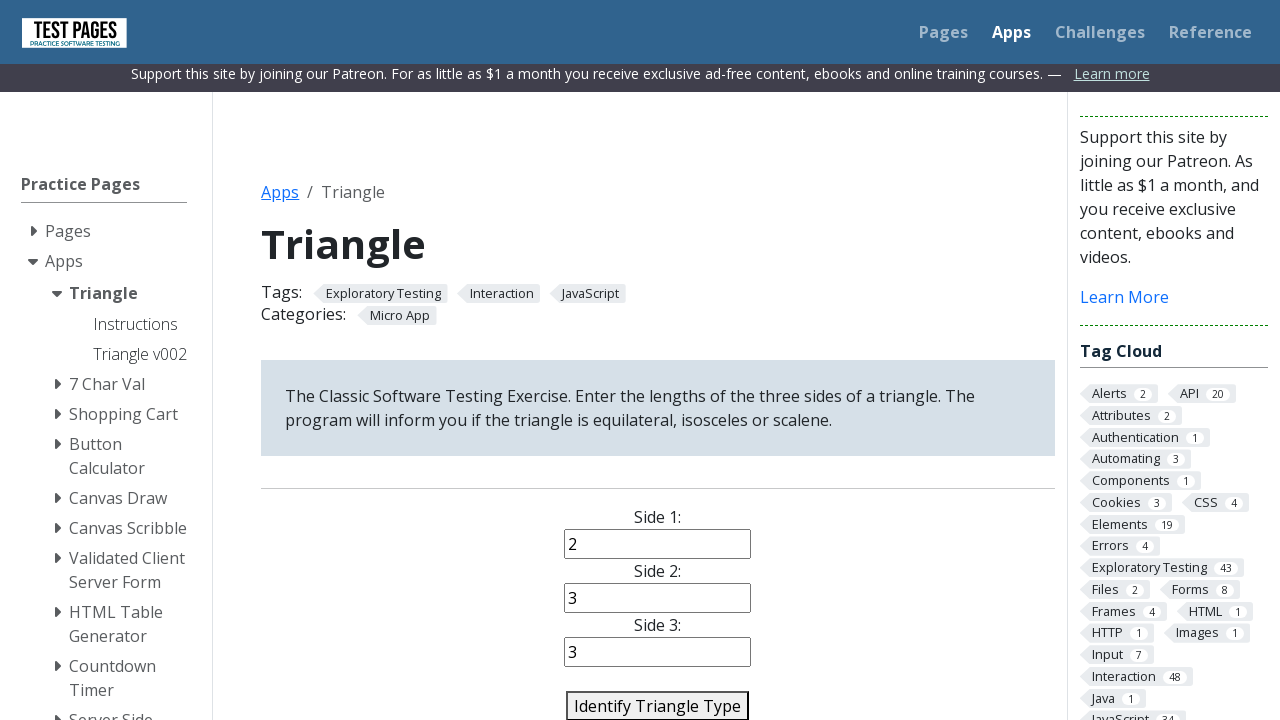

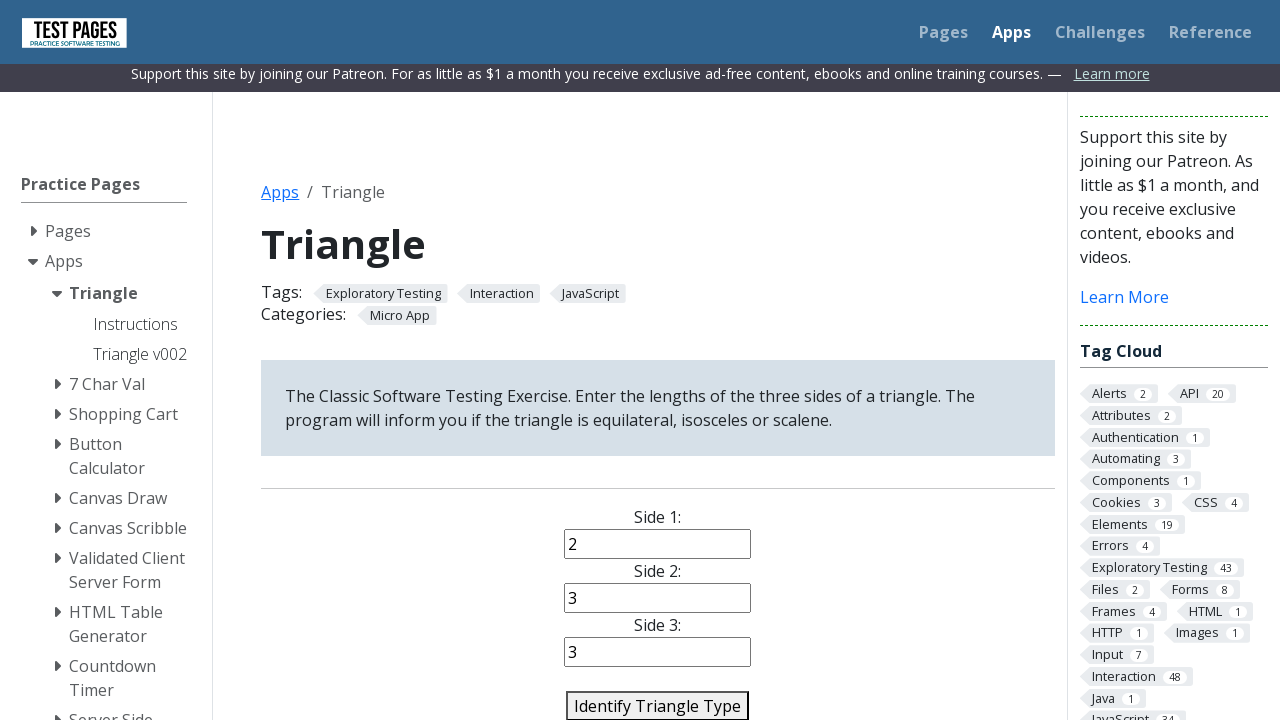